Navigates to eSakal website

Starting URL: http://www.esakal.com/

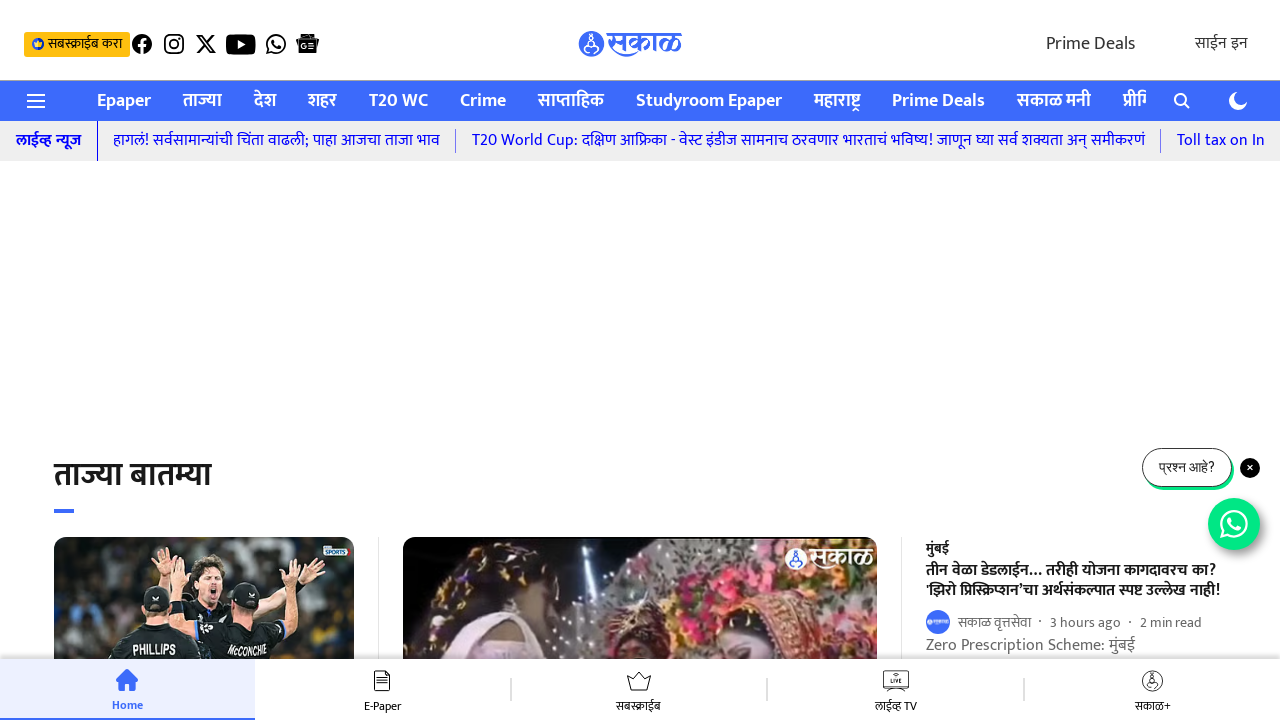

Navigated to eSakal website at http://www.esakal.com/
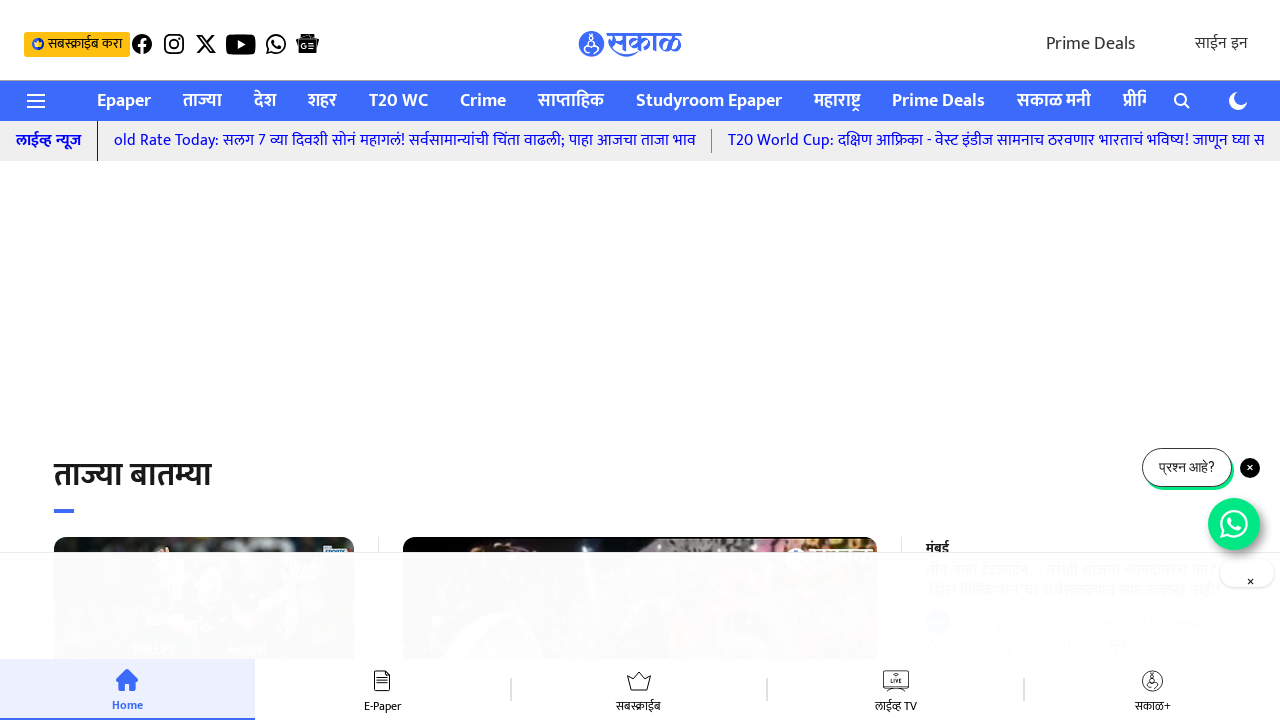

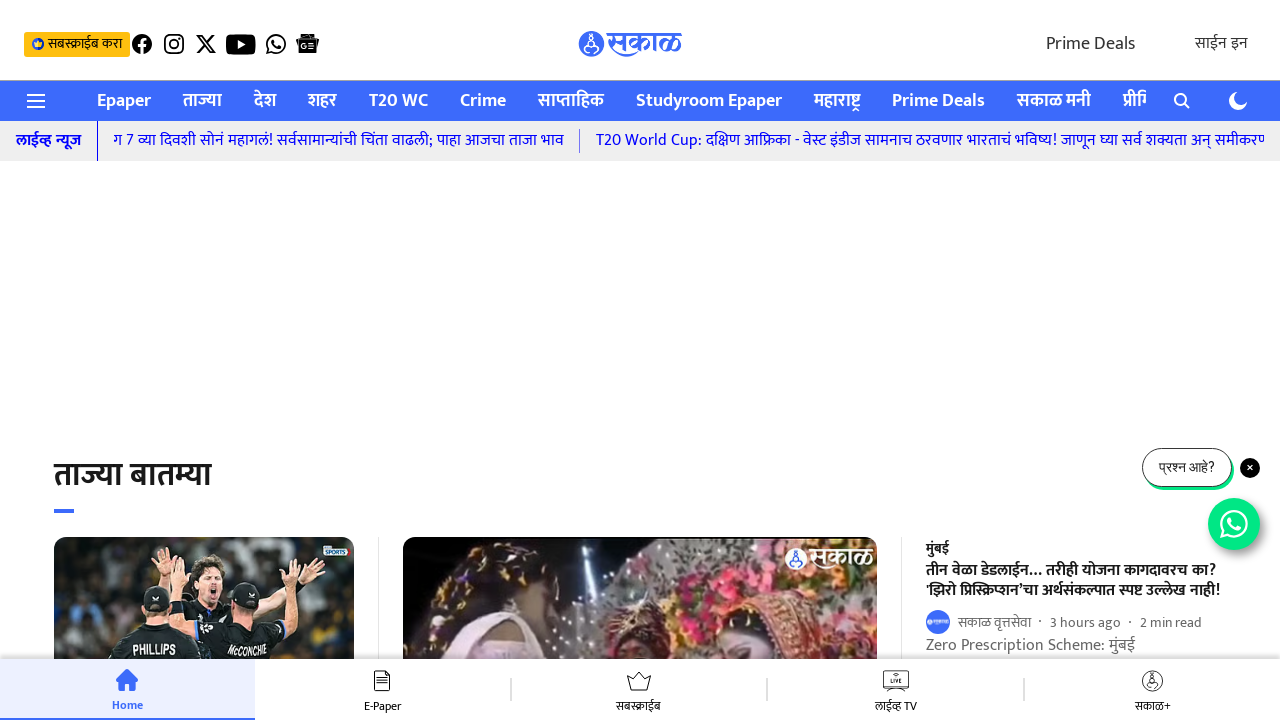